Navigates to a JavaScript-rendered quotes page, waits for quotes to load, and clicks through to the next page of quotes to verify pagination works.

Starting URL: https://quotes.toscrape.com/js

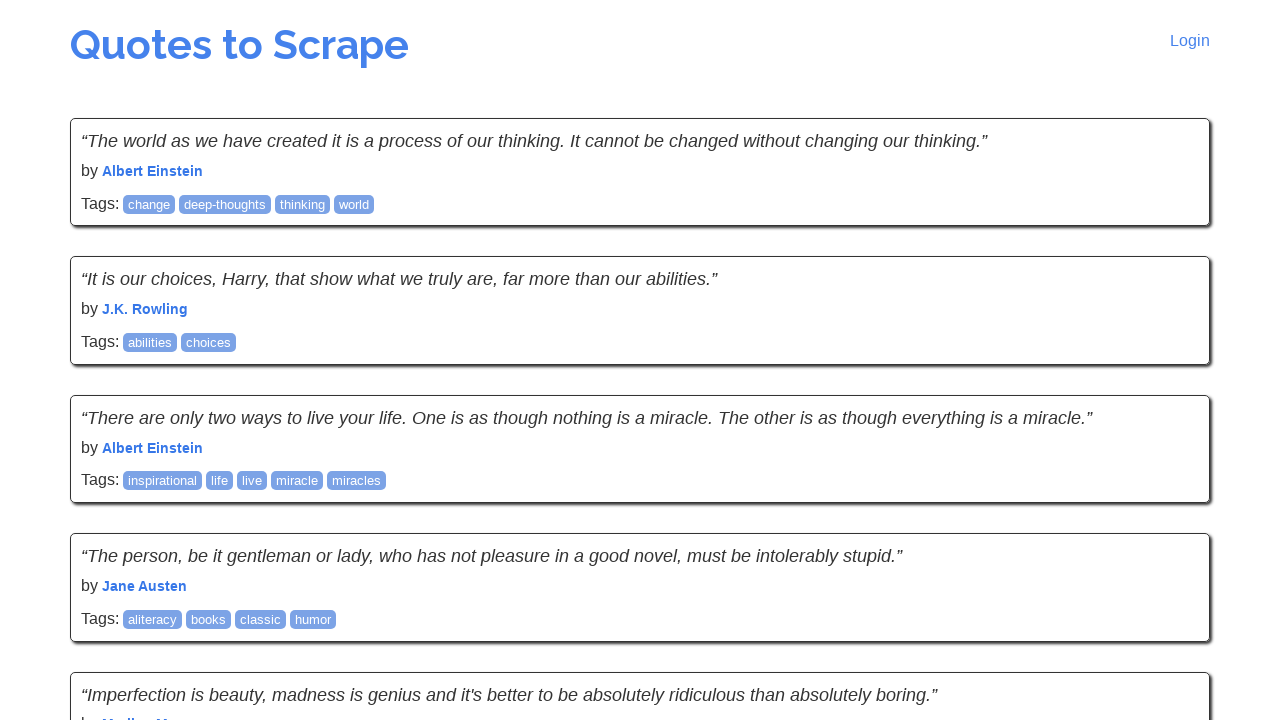

Waited for quotes to load on JS-rendered page
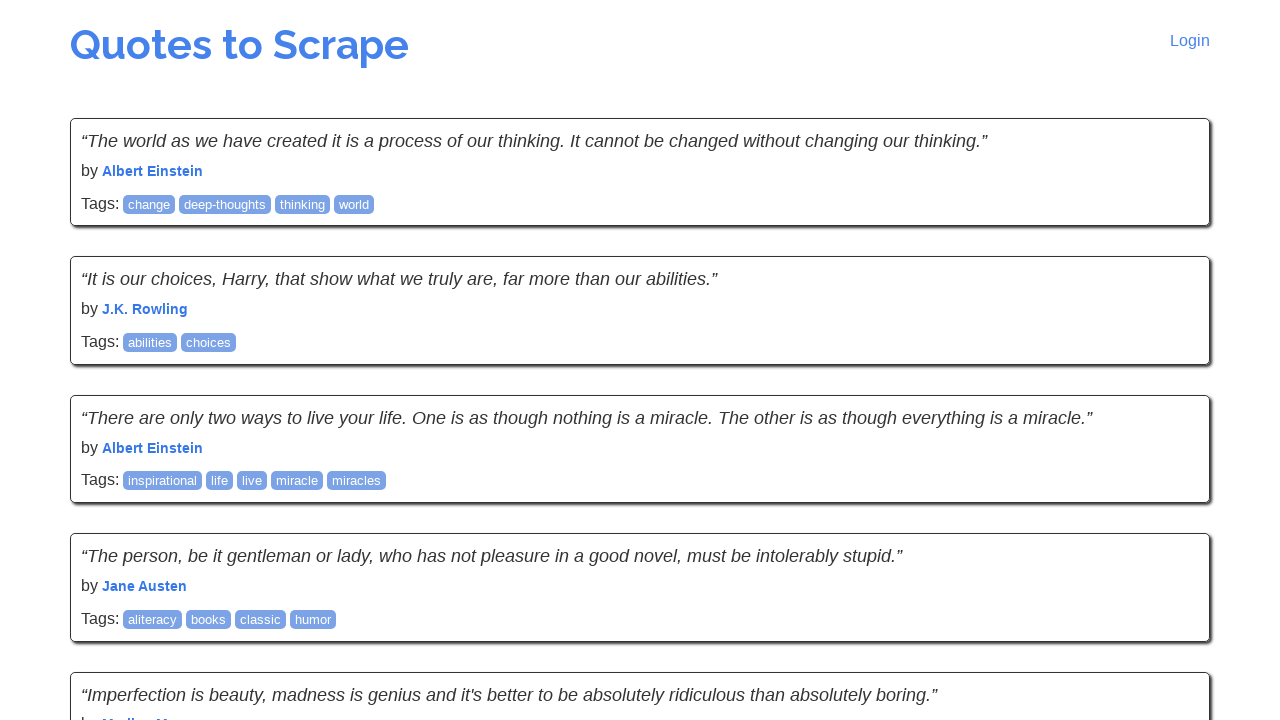

Verified quote text elements are visible
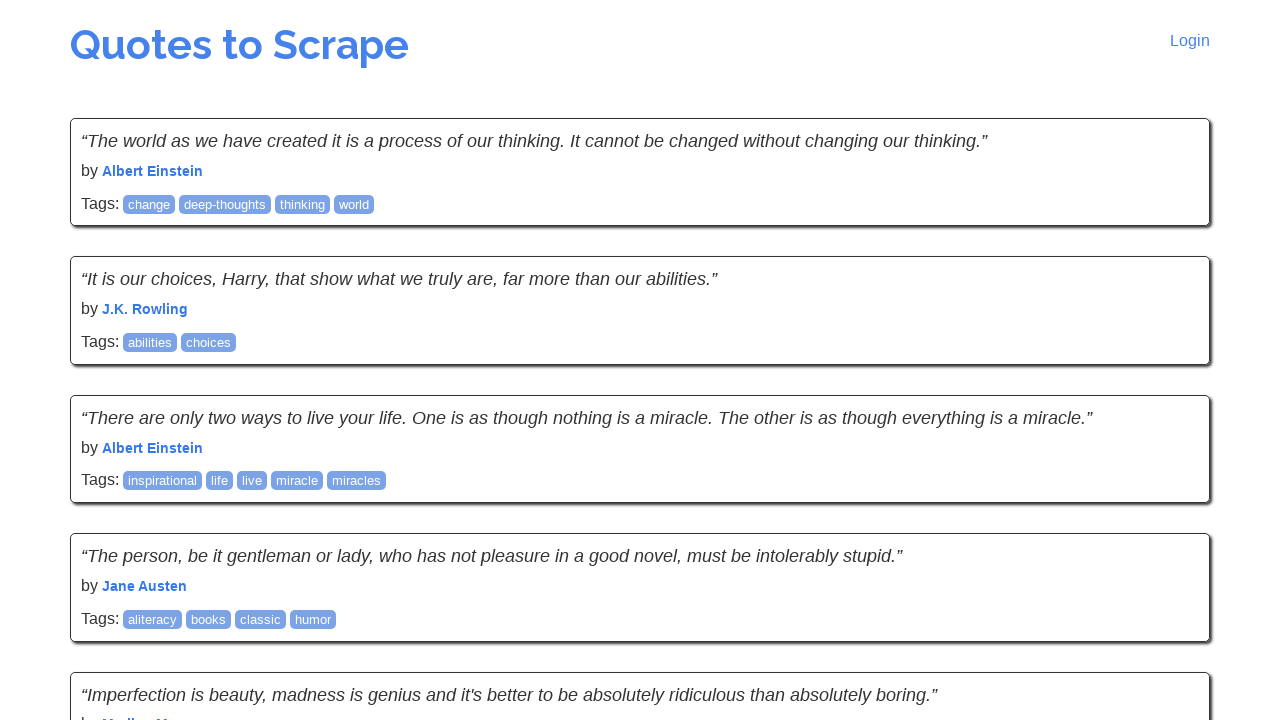

Verified author elements are visible
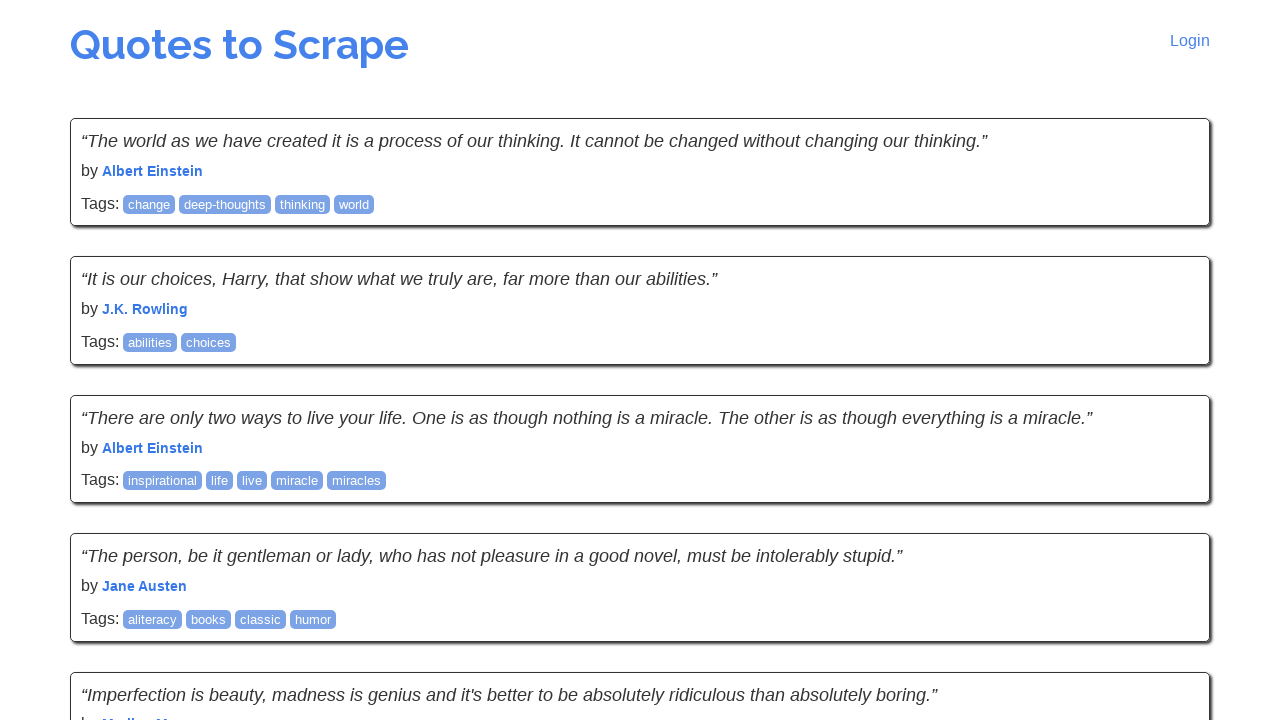

Queried for next page link
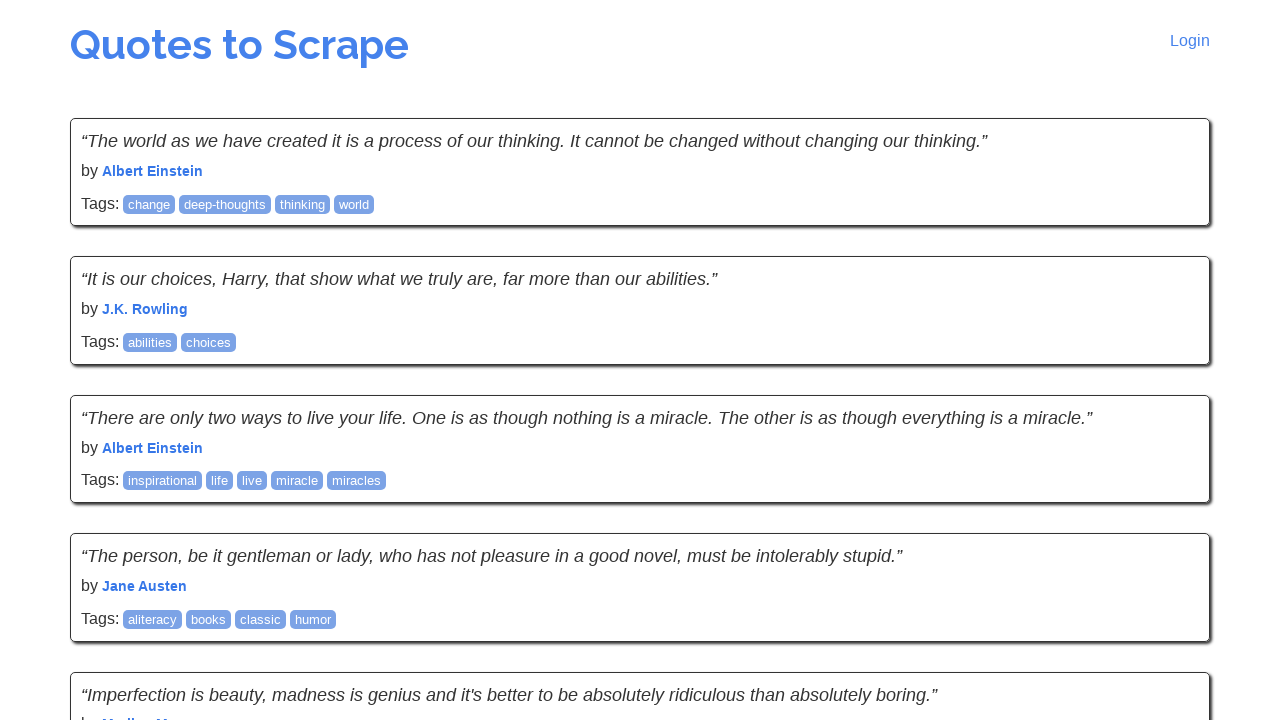

Clicked next page link to navigate to next set of quotes
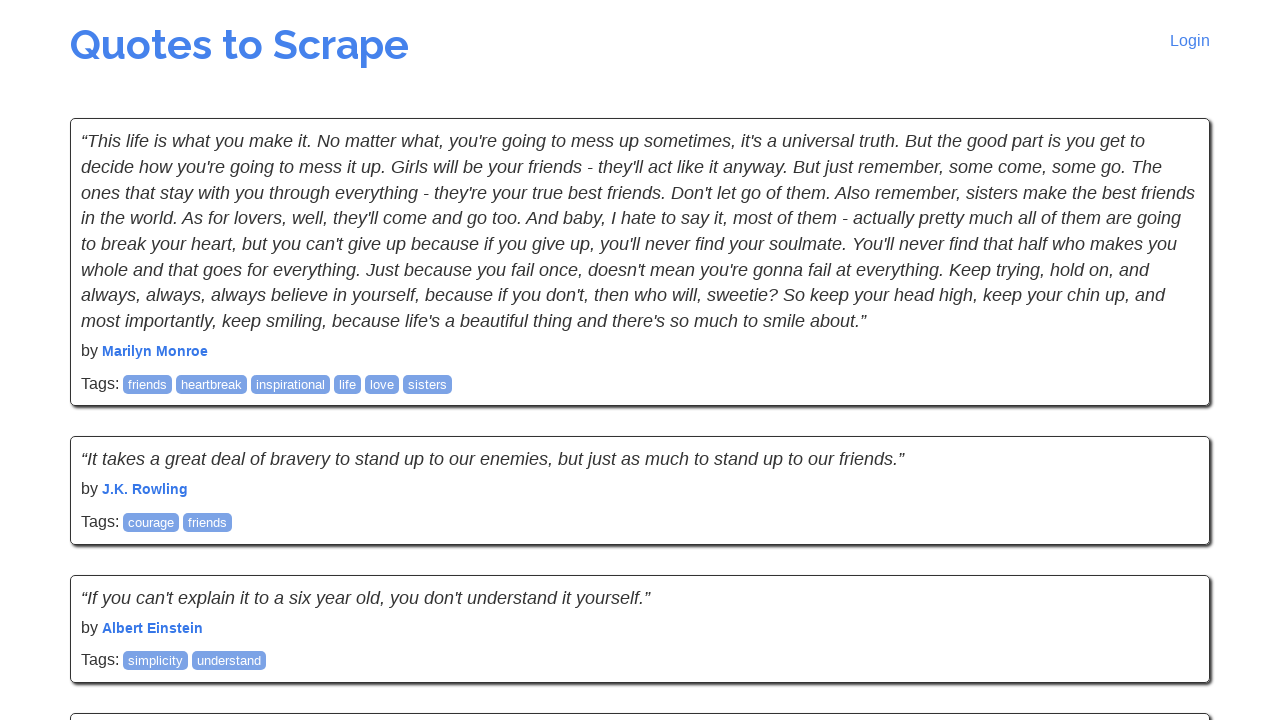

Waited for quotes to load on next page
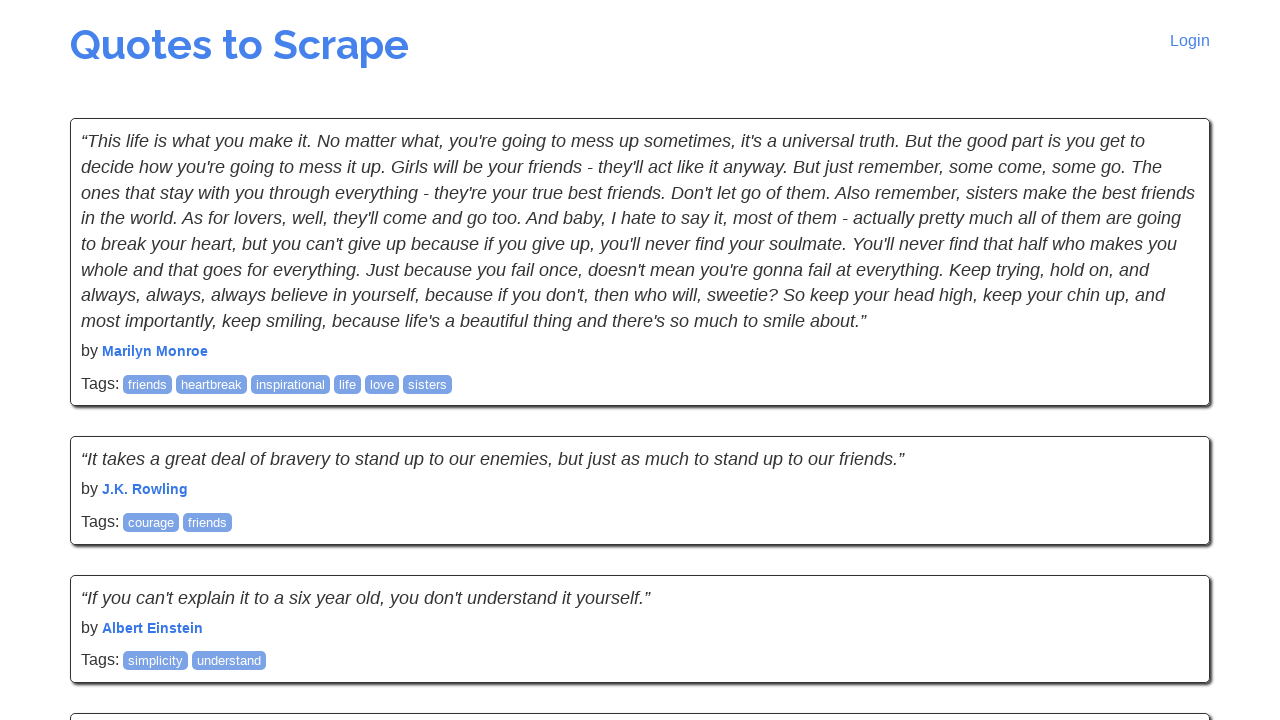

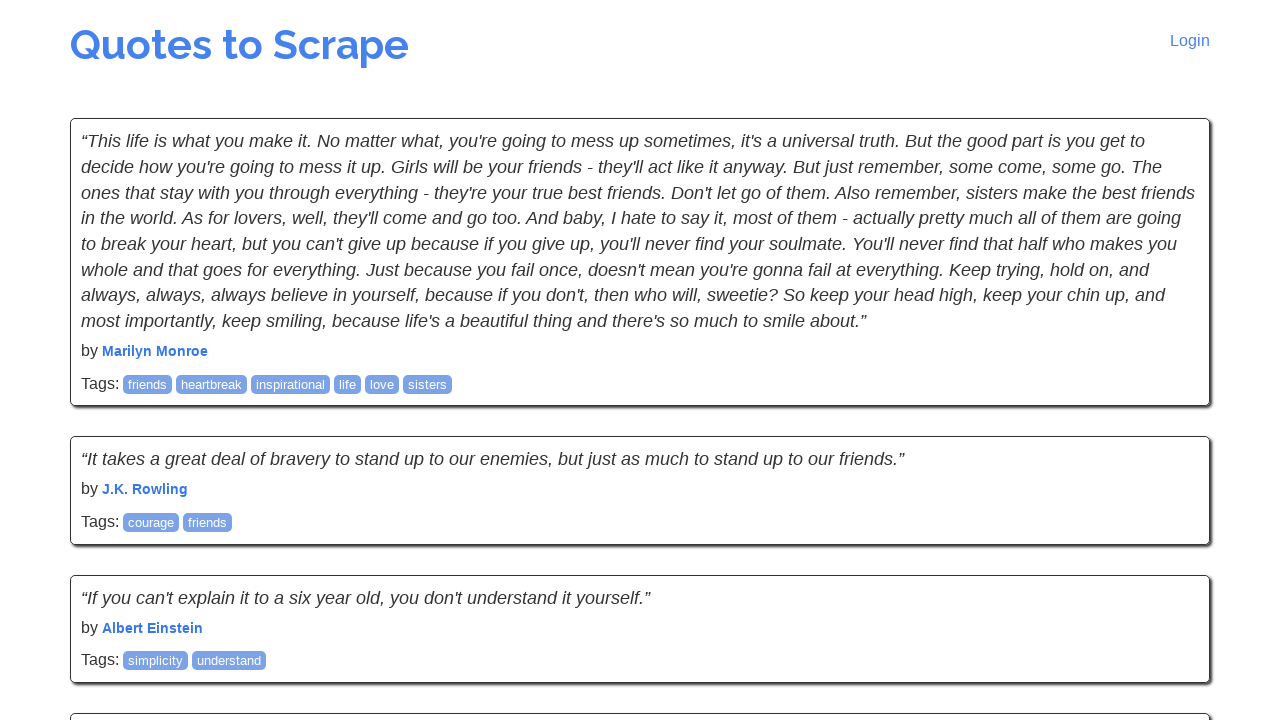